Tests that toggle and label controls are hidden when editing a todo item

Starting URL: https://demo.playwright.dev/todomvc

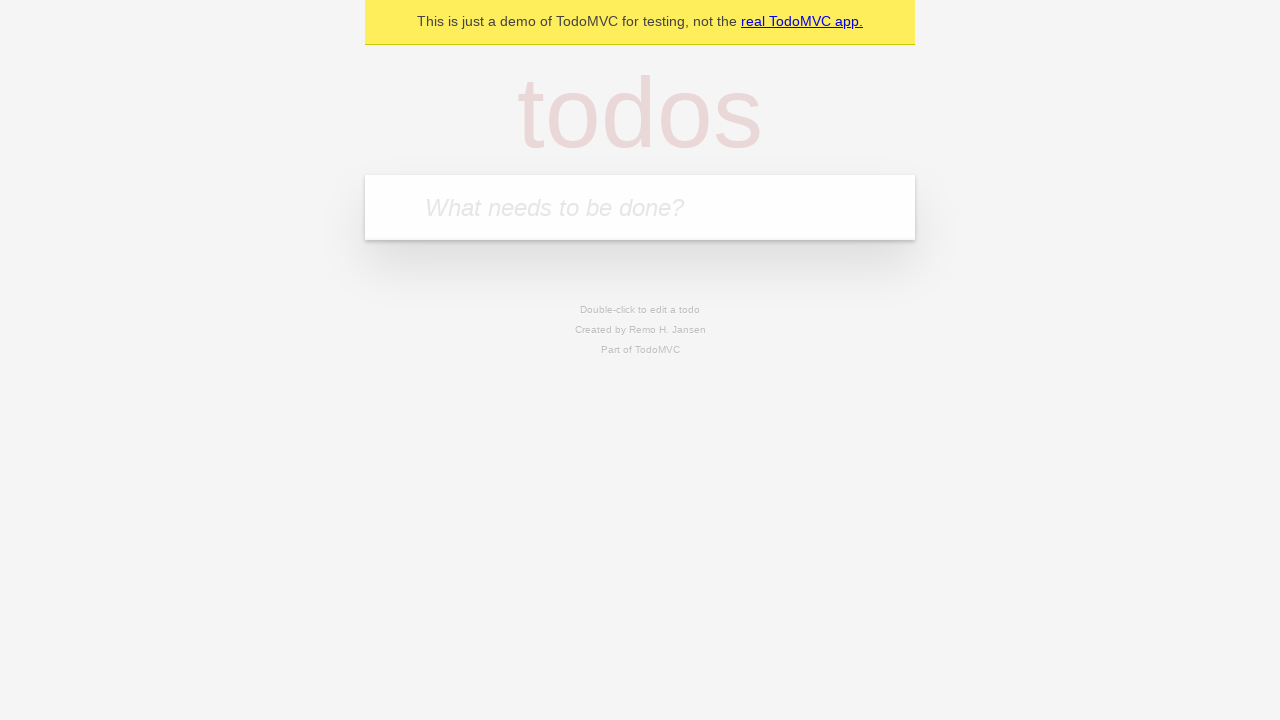

Filled new todo input with 'buy some cheese' on .new-todo
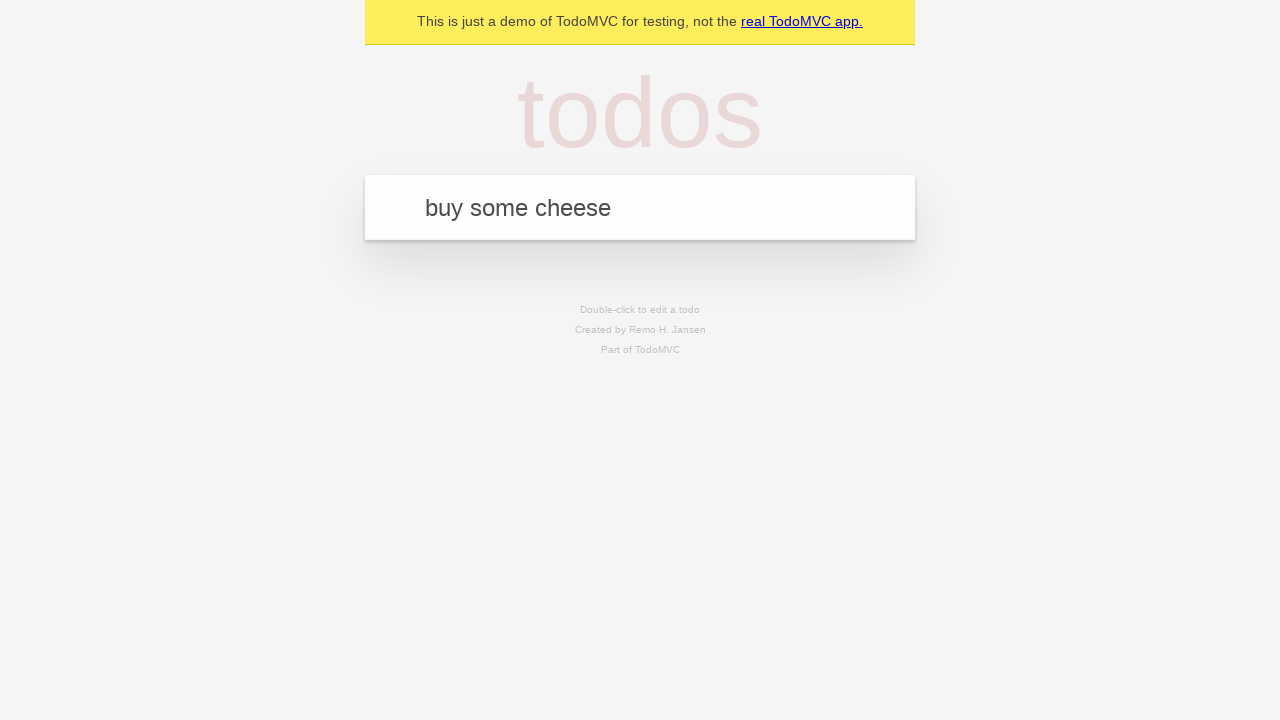

Pressed Enter to create first todo on .new-todo
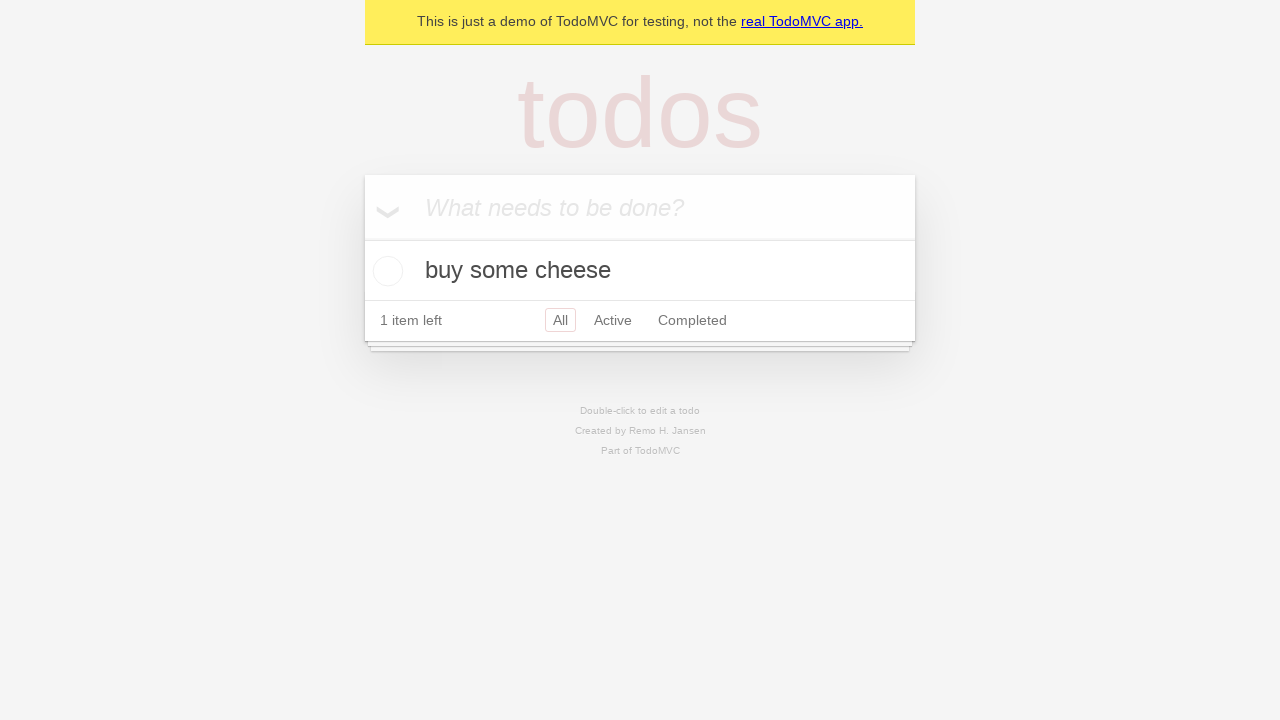

Filled new todo input with 'feed the cat' on .new-todo
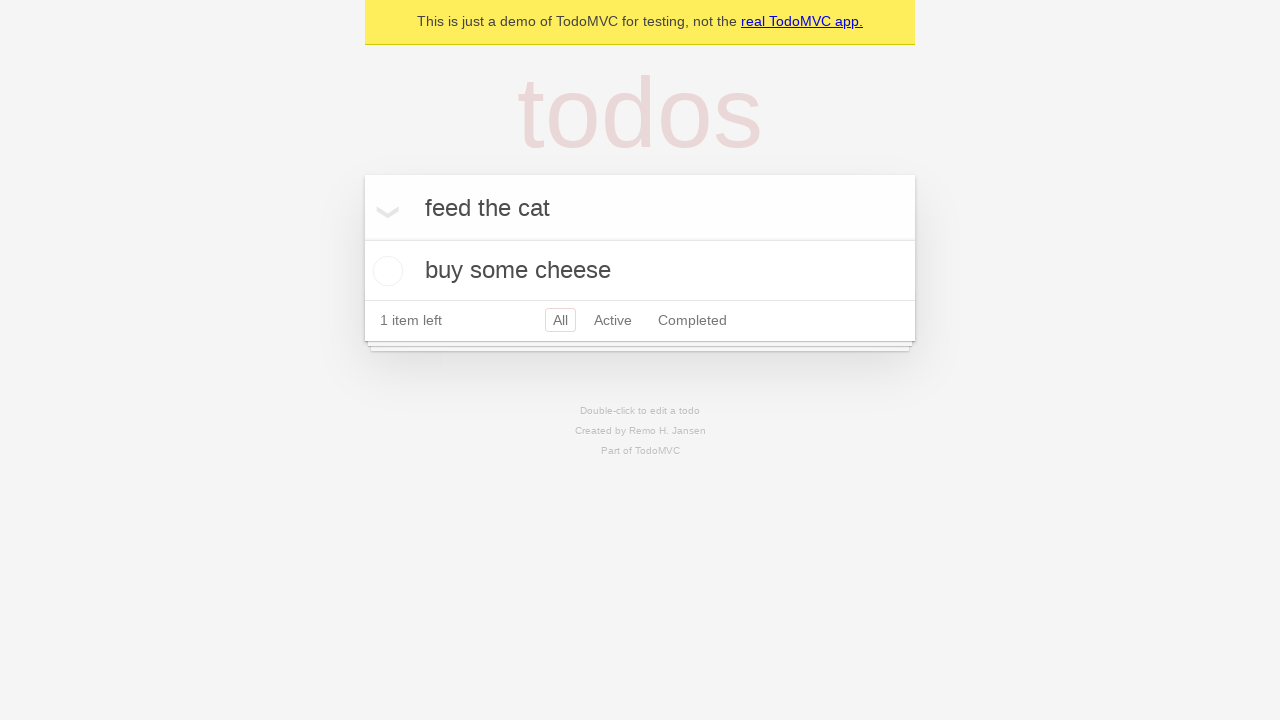

Pressed Enter to create second todo on .new-todo
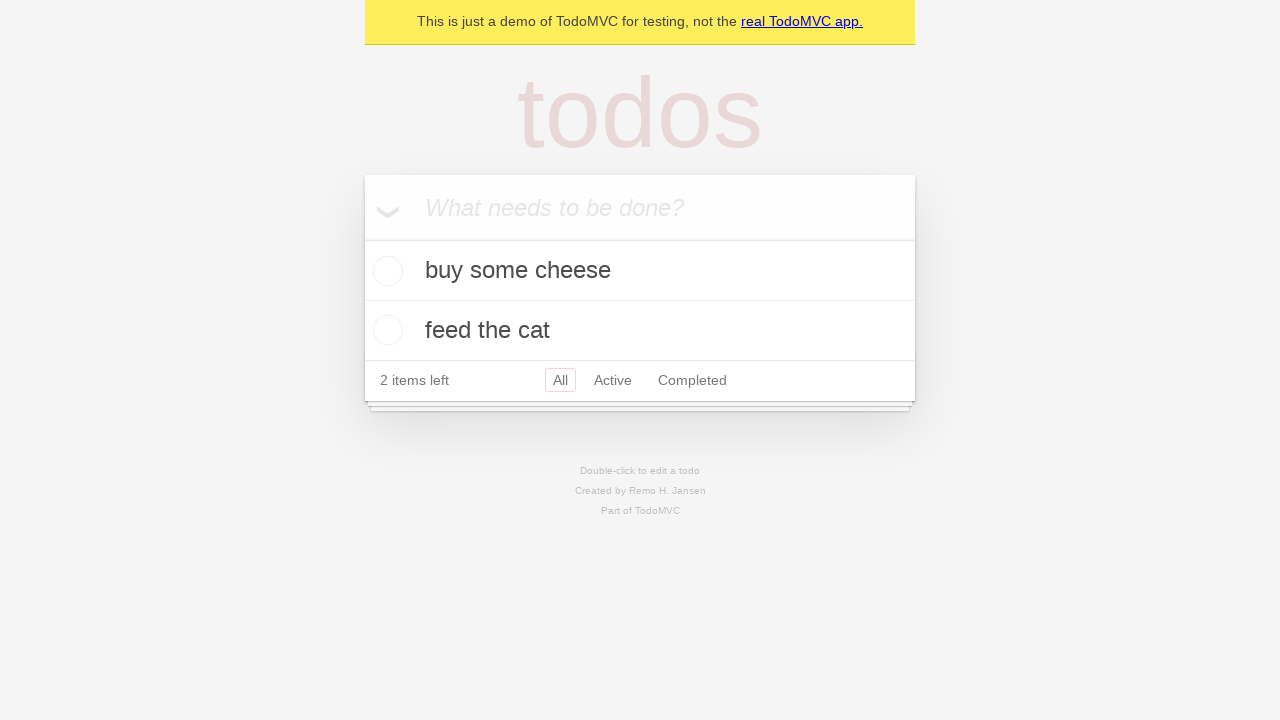

Filled new todo input with 'book a doctors appointment' on .new-todo
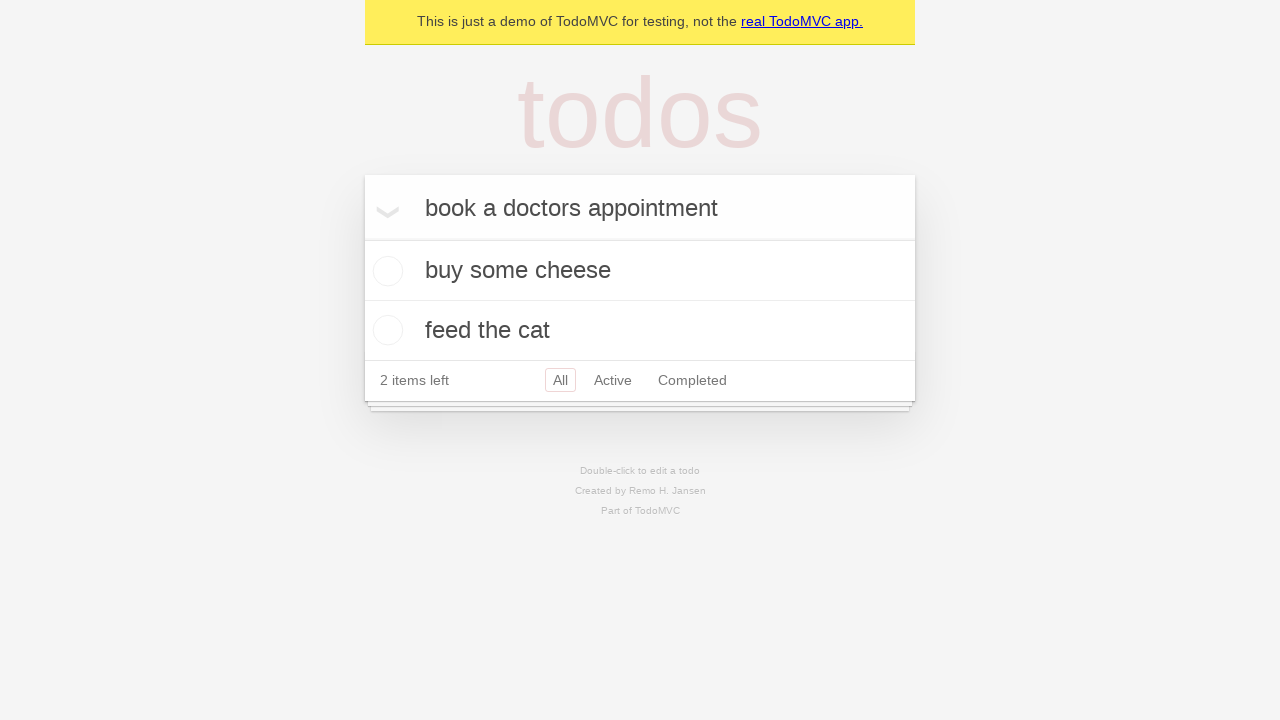

Pressed Enter to create third todo on .new-todo
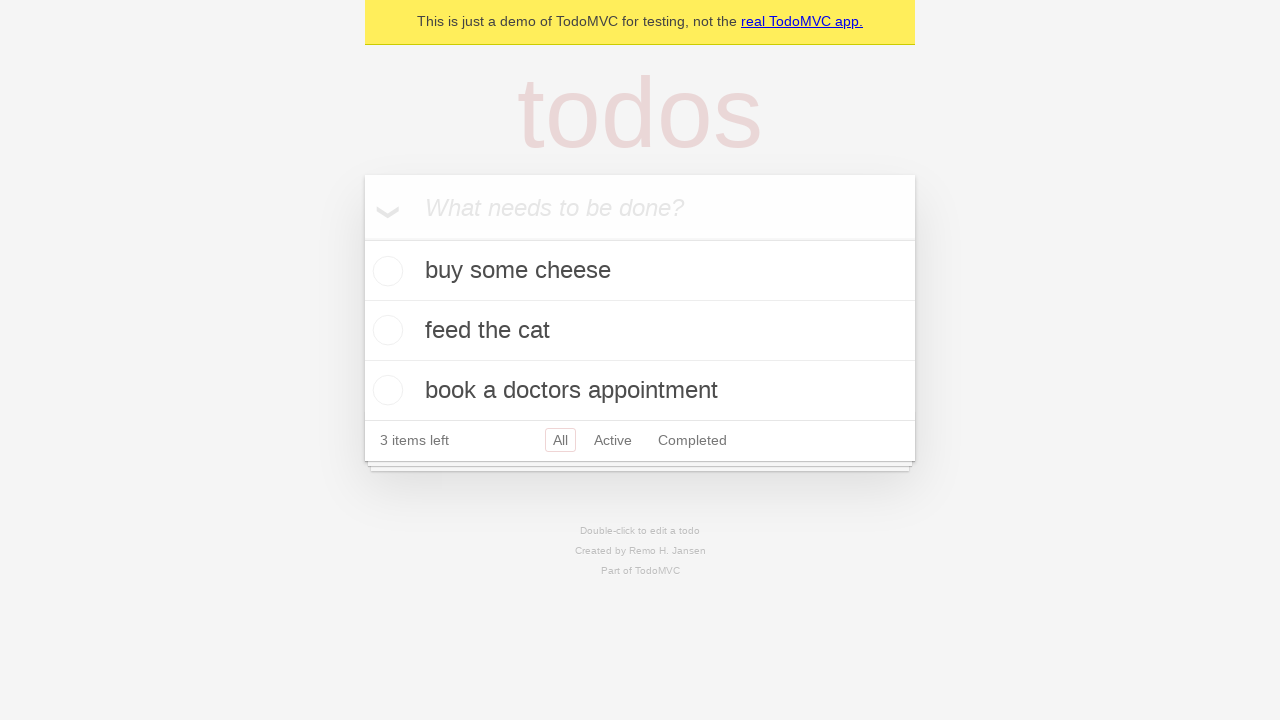

Double-clicked second todo to enter edit mode at (640, 331) on .todo-list li >> nth=1
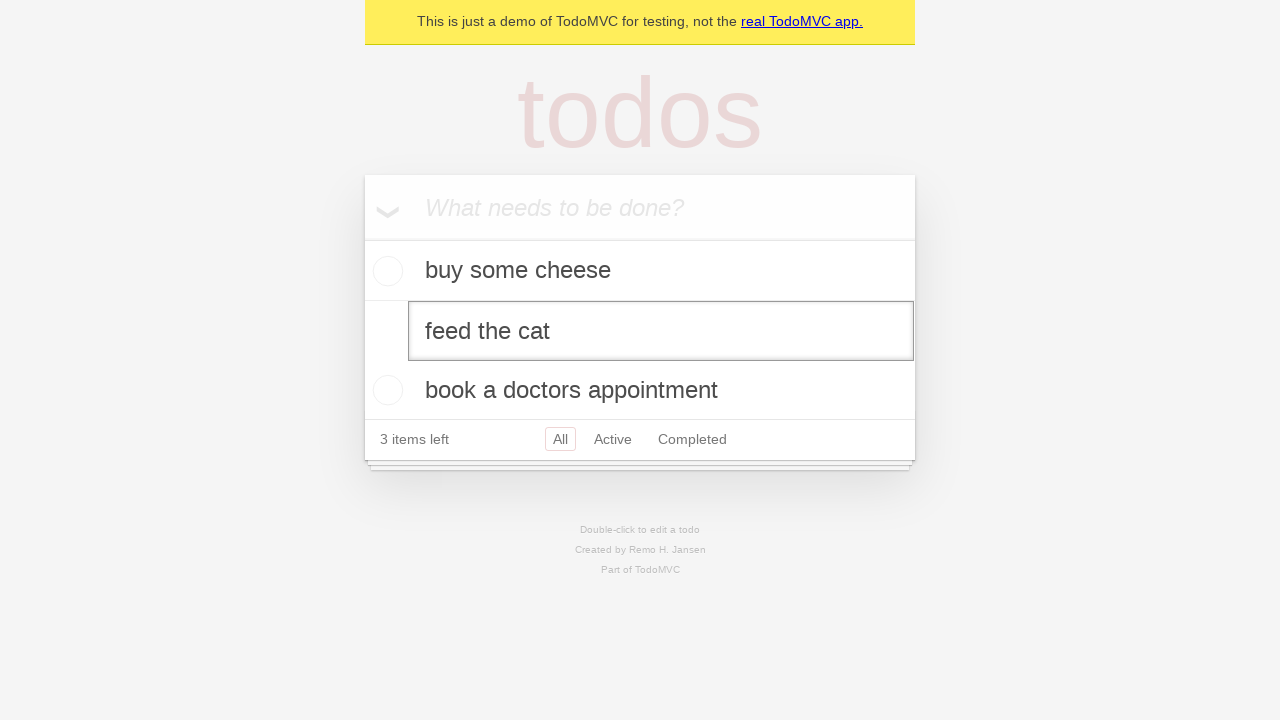

Waited for edit input to be visible
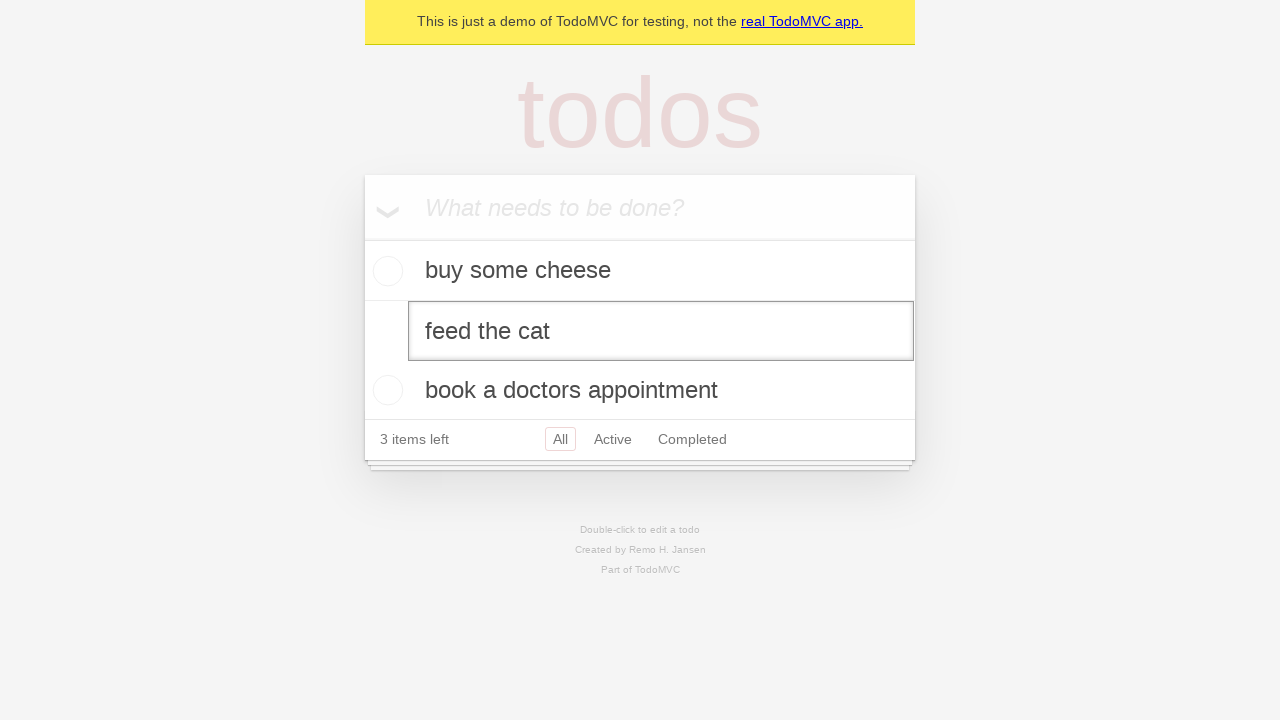

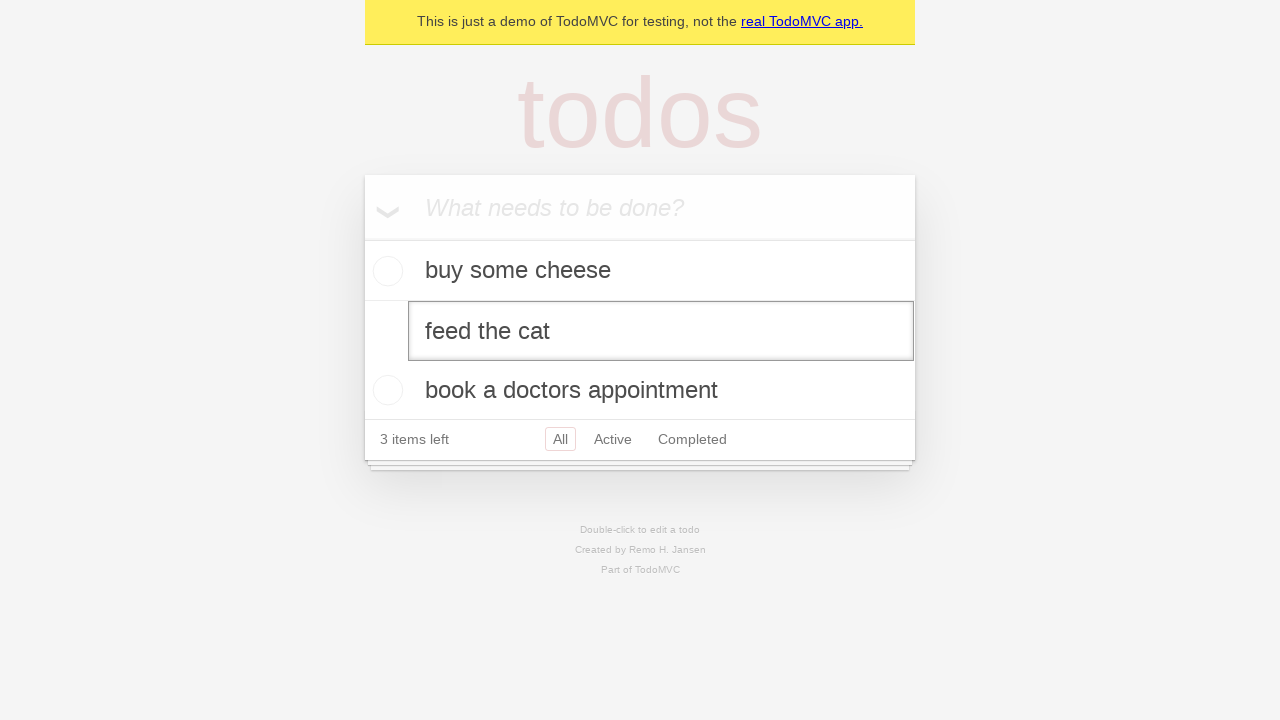